Tests browser navigation methods including back, forward, navigating to a URL, and refreshing the page on demoqa.com

Starting URL: https://demoqa.com

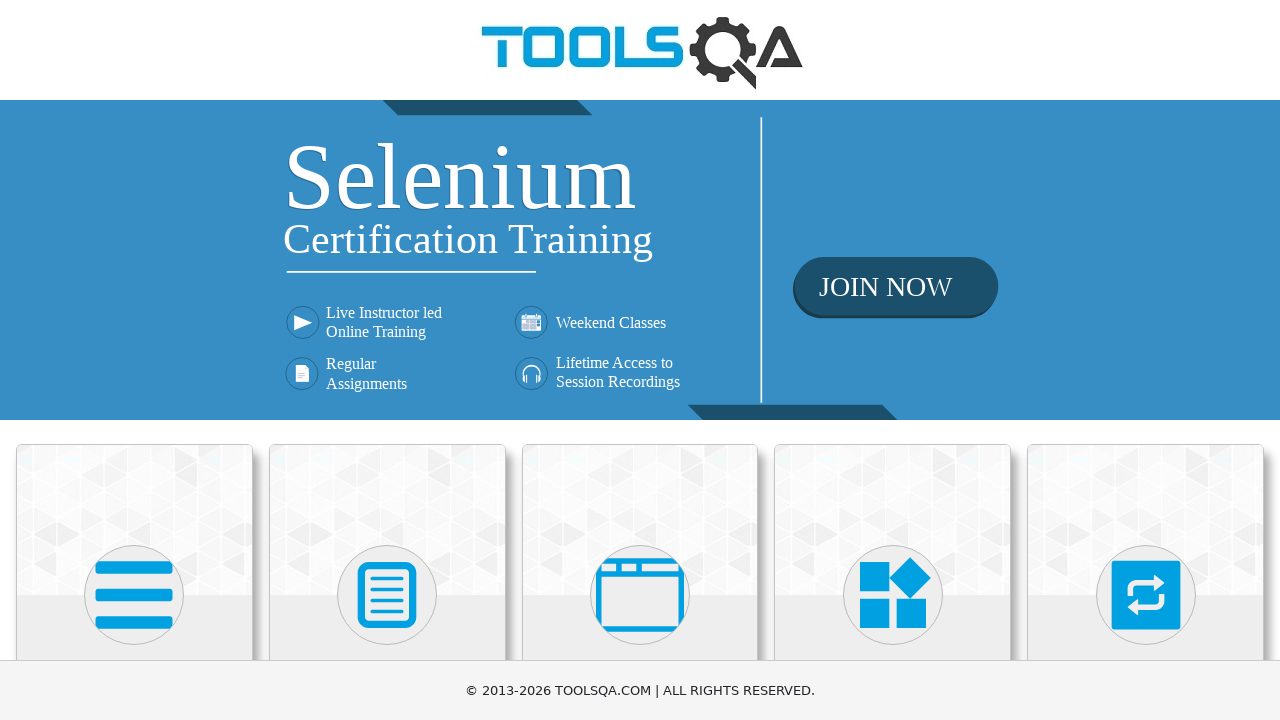

Navigated back using browser history
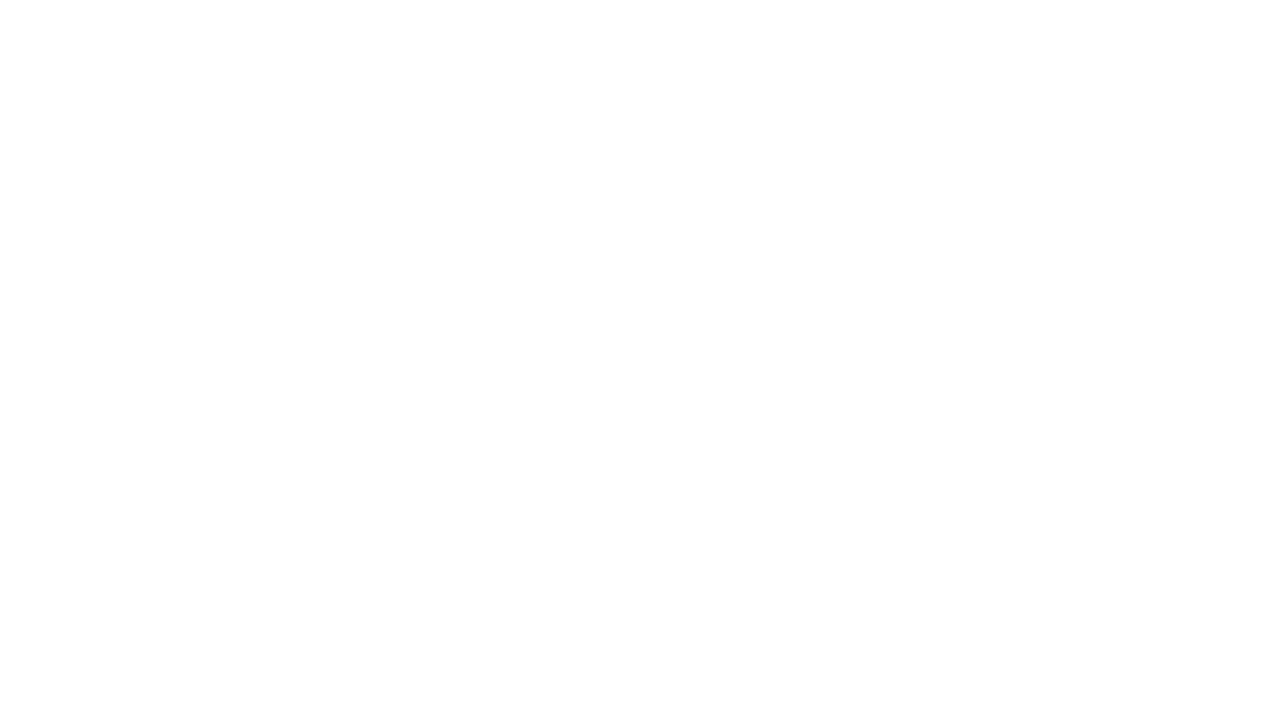

Navigated forward using browser history
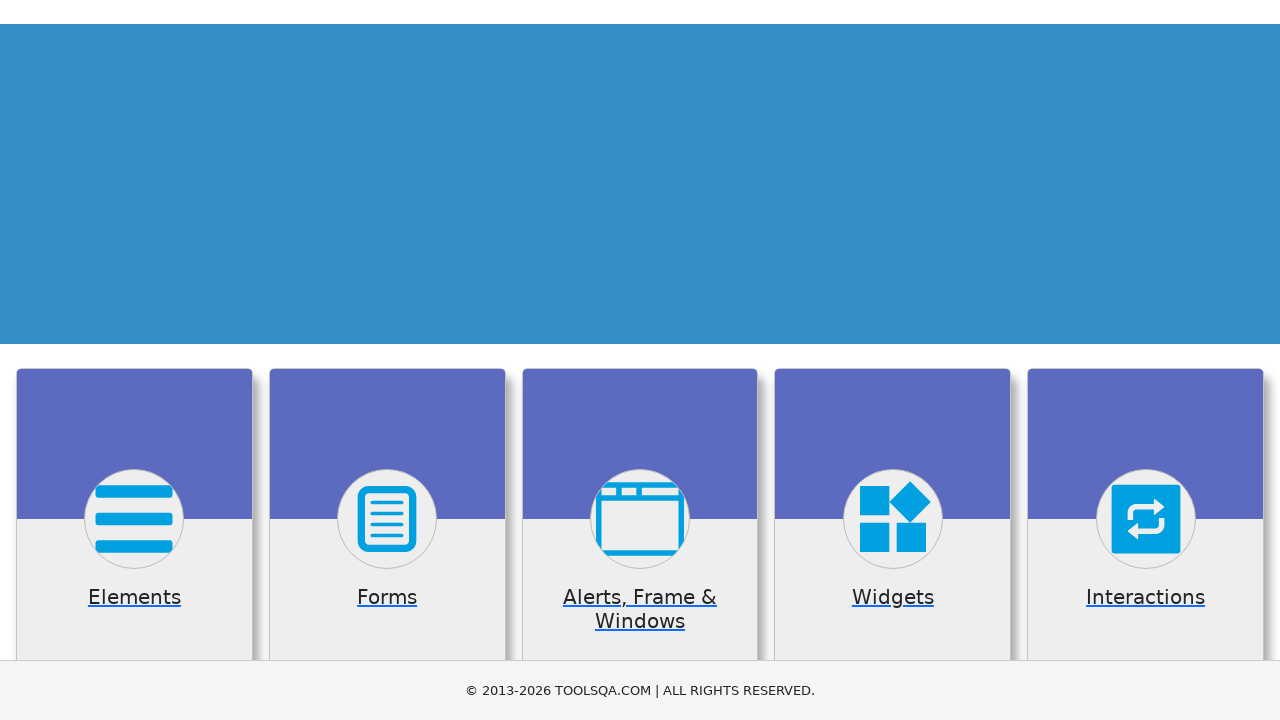

Navigated to https://demoqa.com
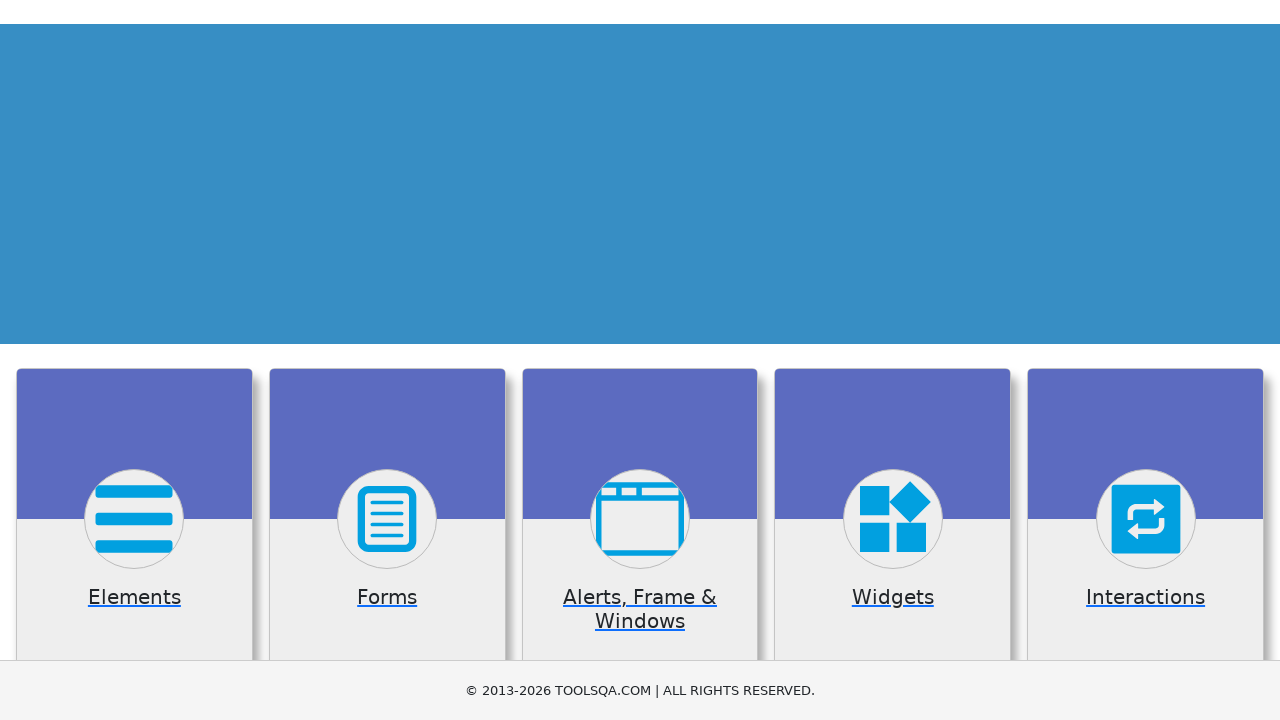

Refreshed the page
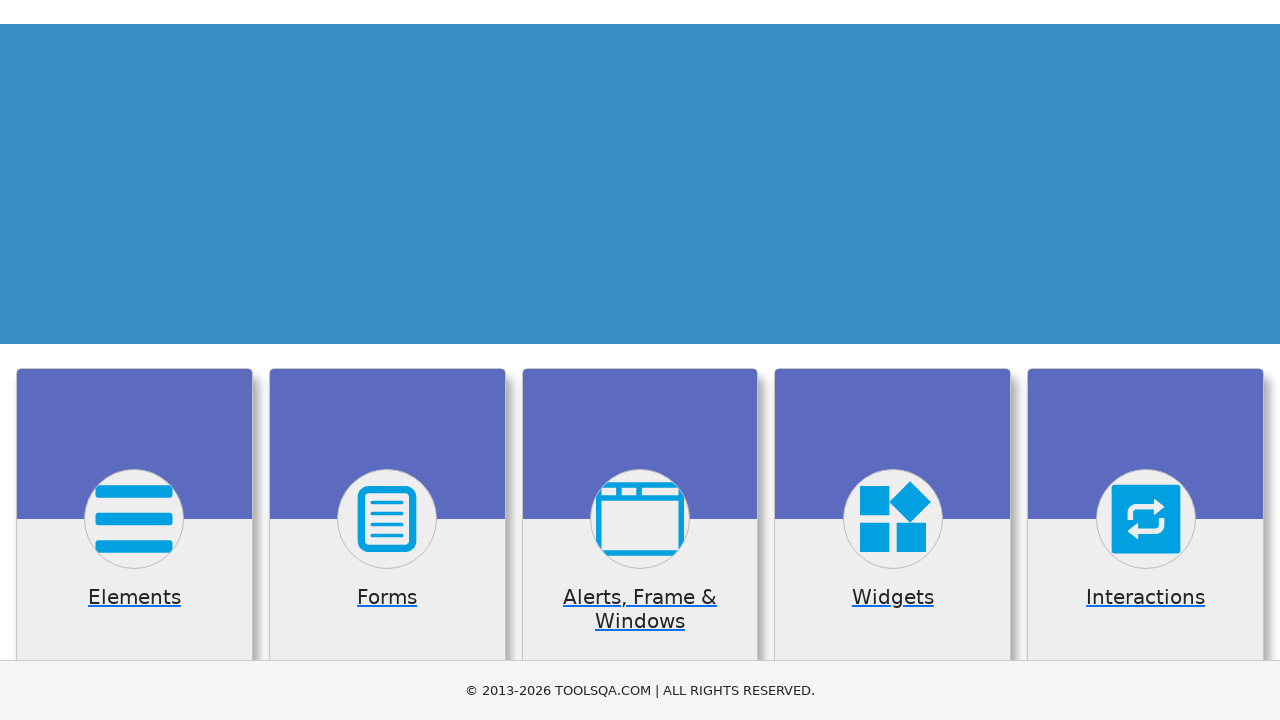

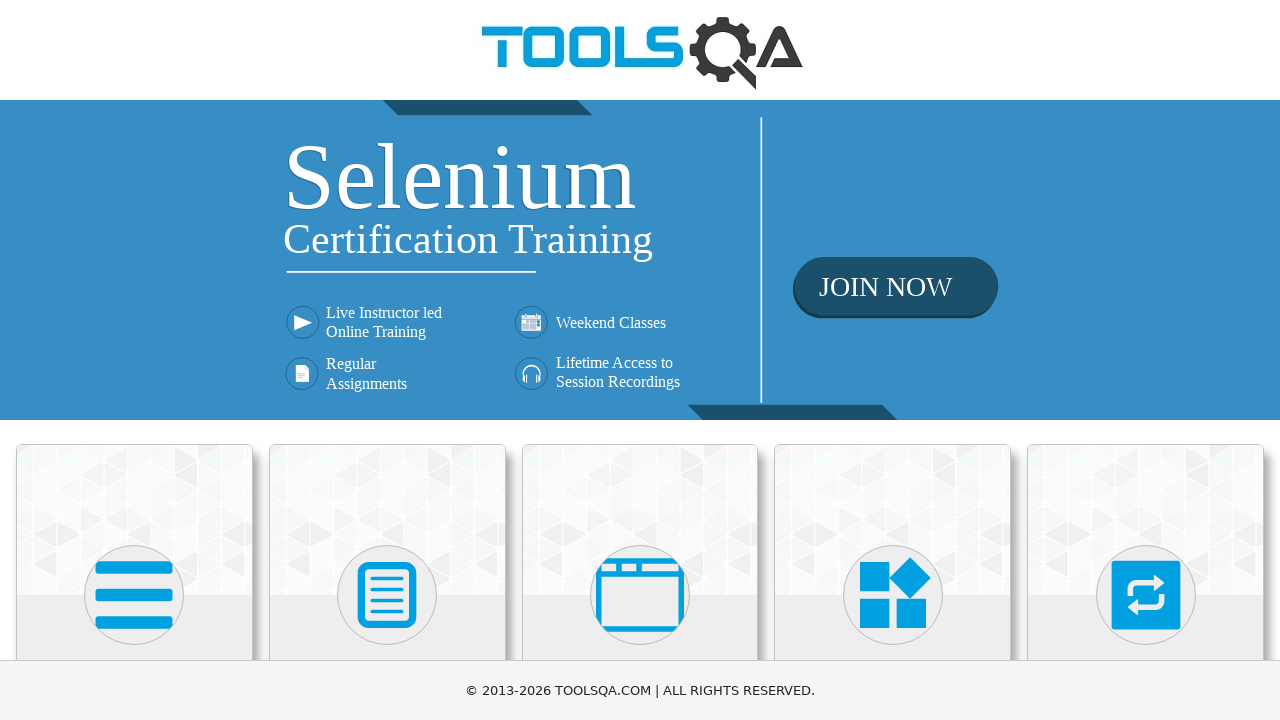